Tests checkbox functionality by ensuring both checkboxes on the page are selected

Starting URL: https://the-internet.herokuapp.com/checkboxes

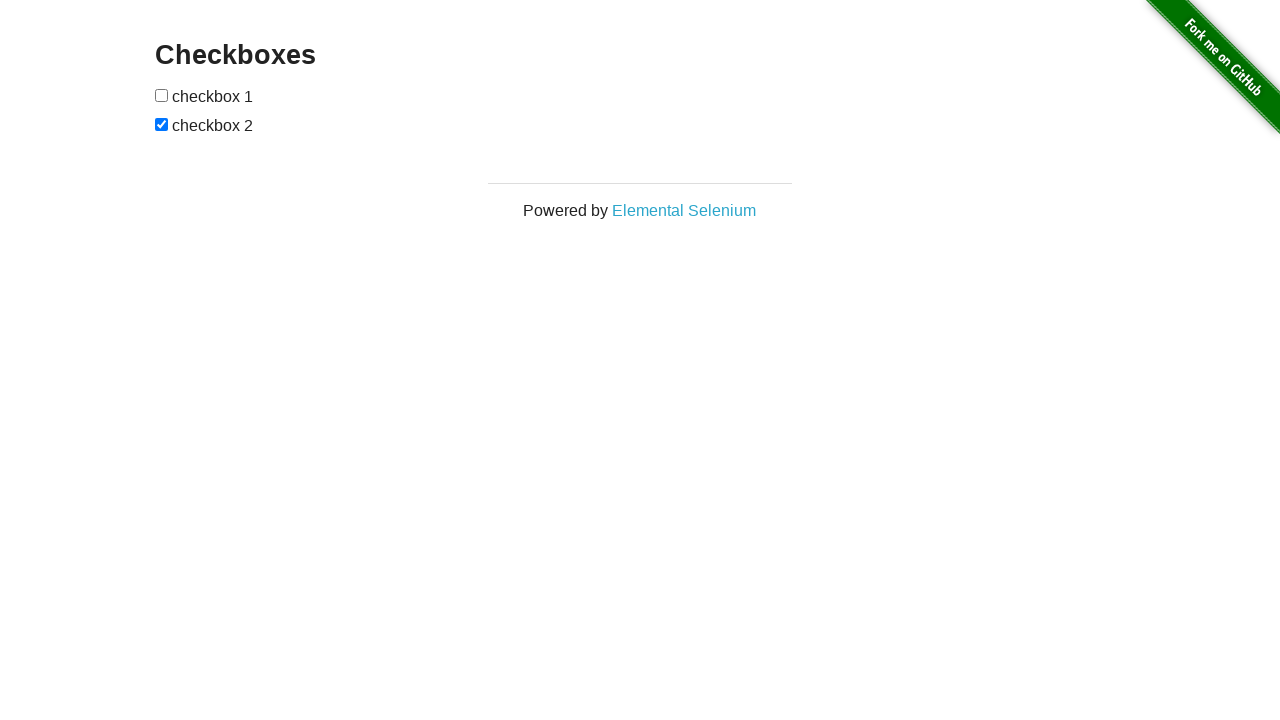

Located first checkbox element
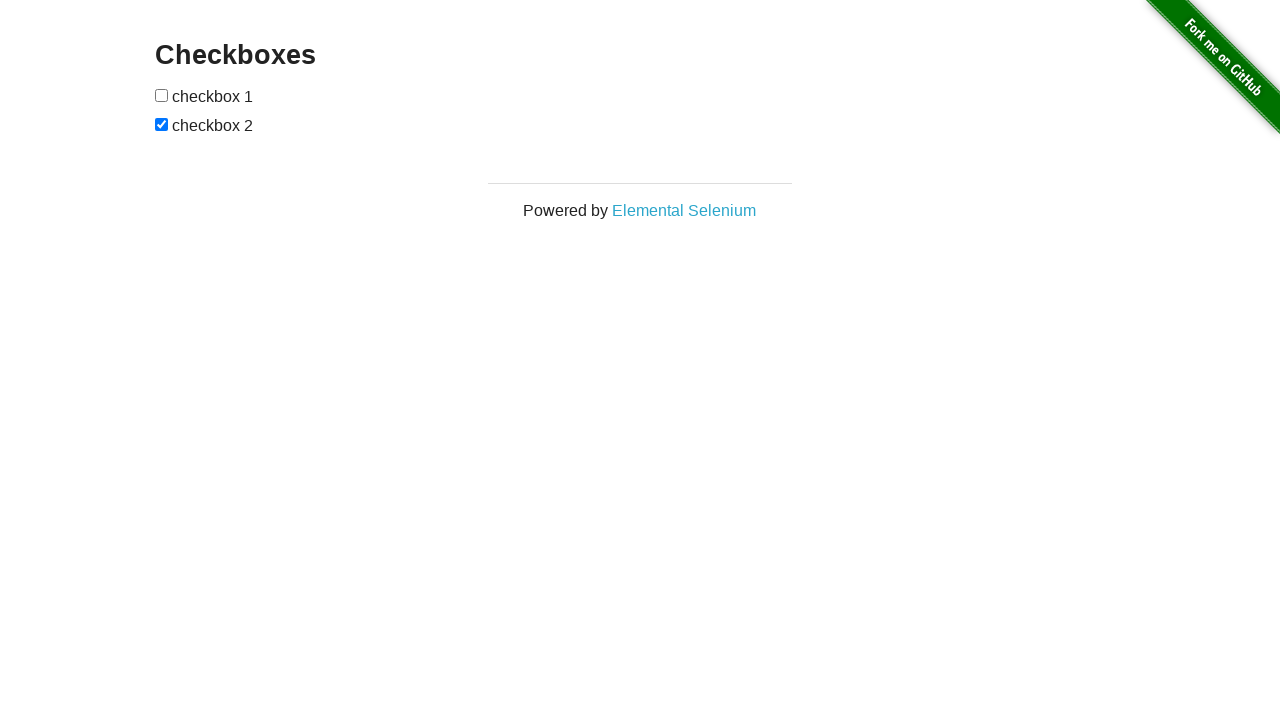

Located second checkbox element
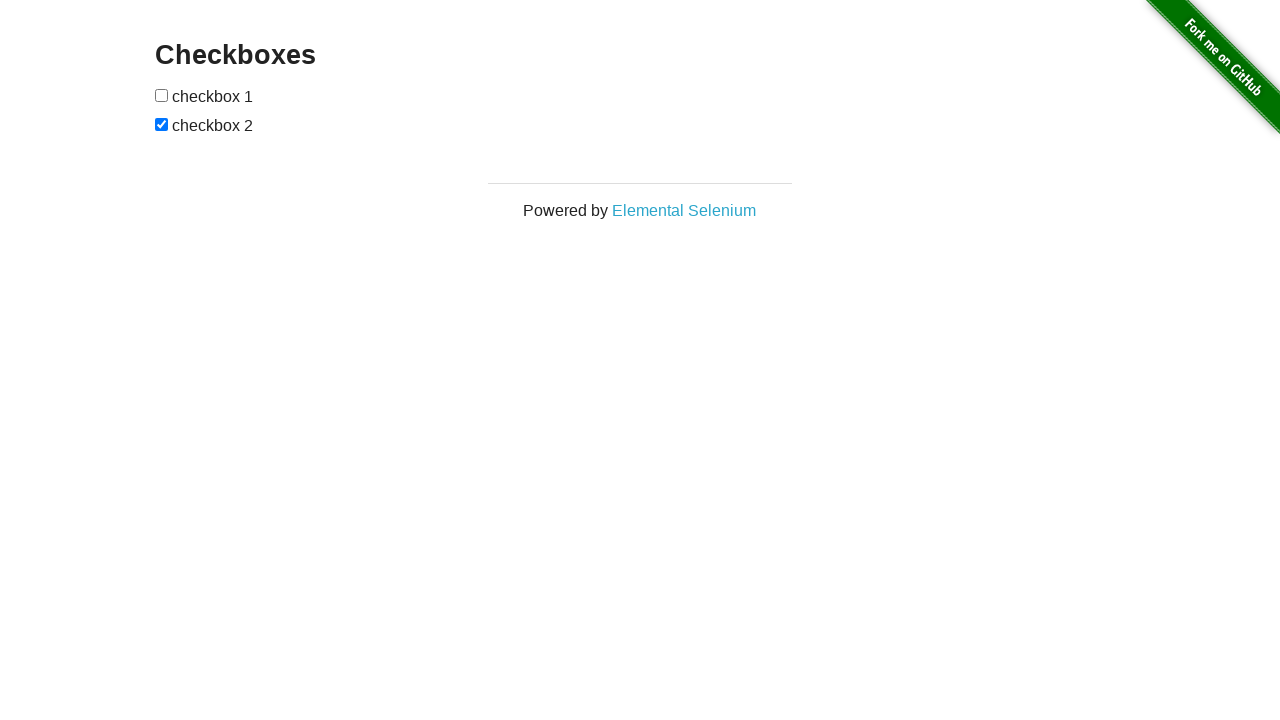

Checked first checkbox status
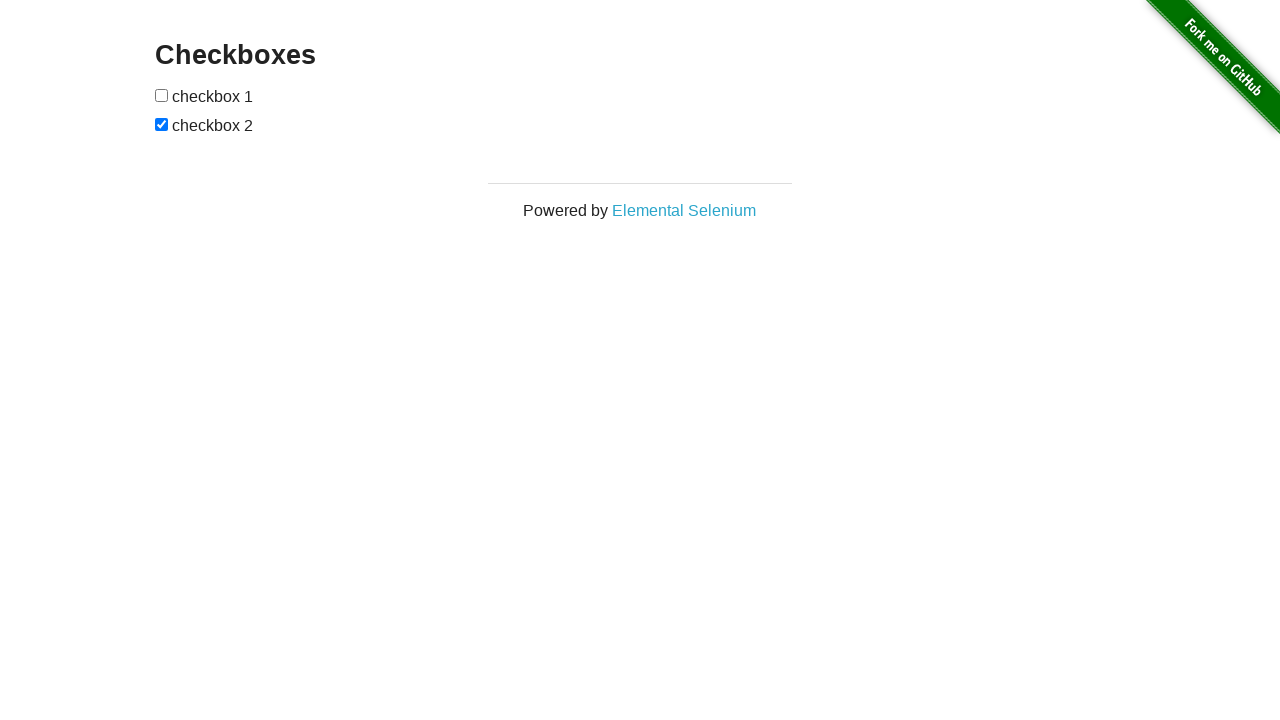

Clicked first checkbox to select it at (162, 95) on (//input[@type='checkbox'])[1]
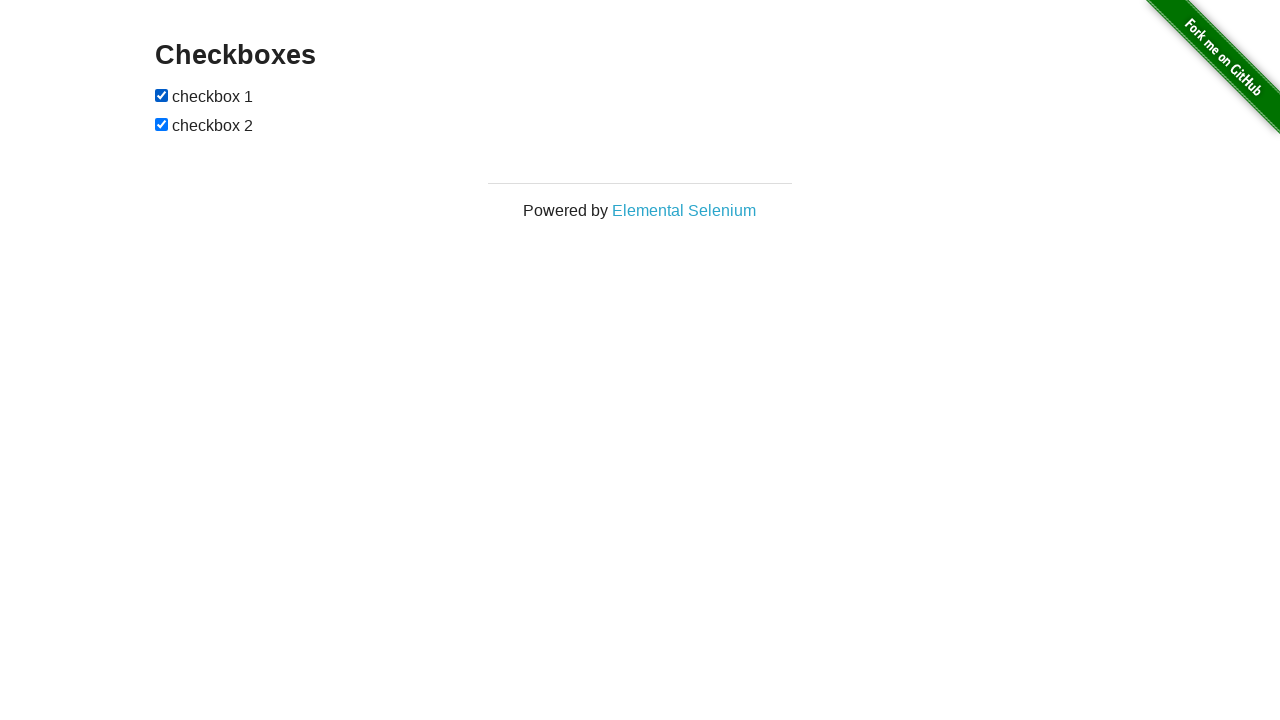

Second checkbox was already selected
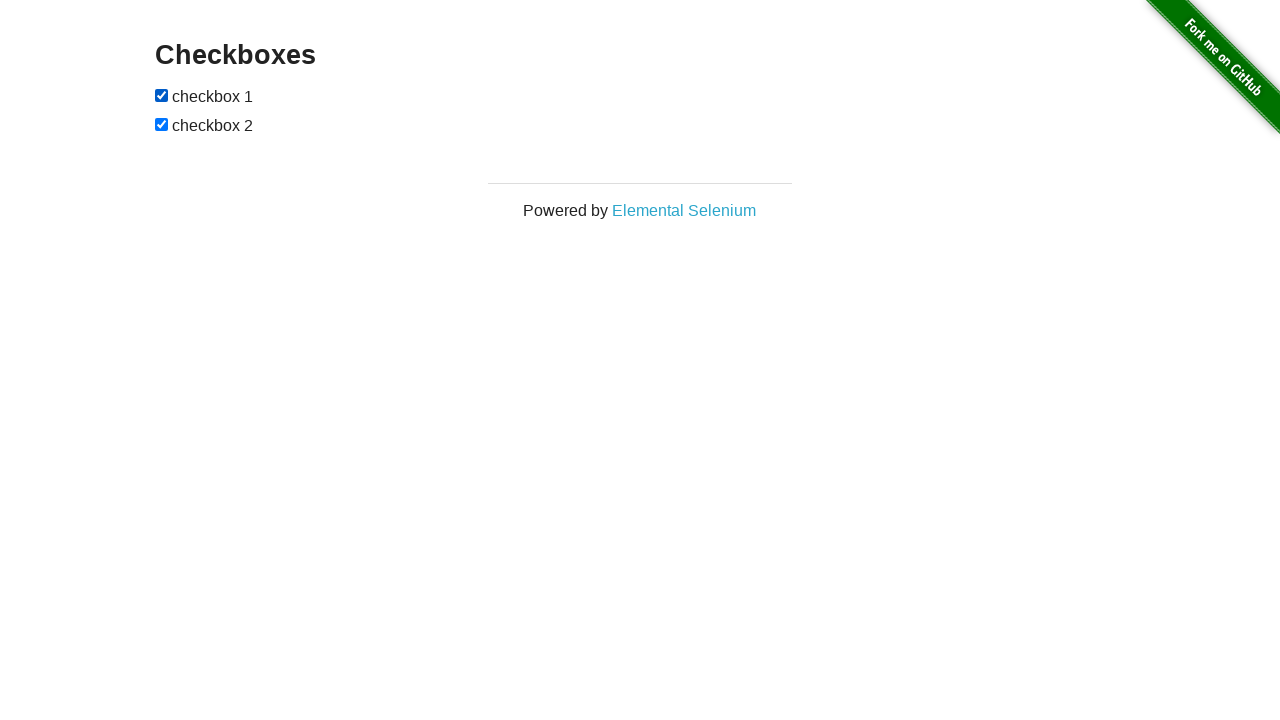

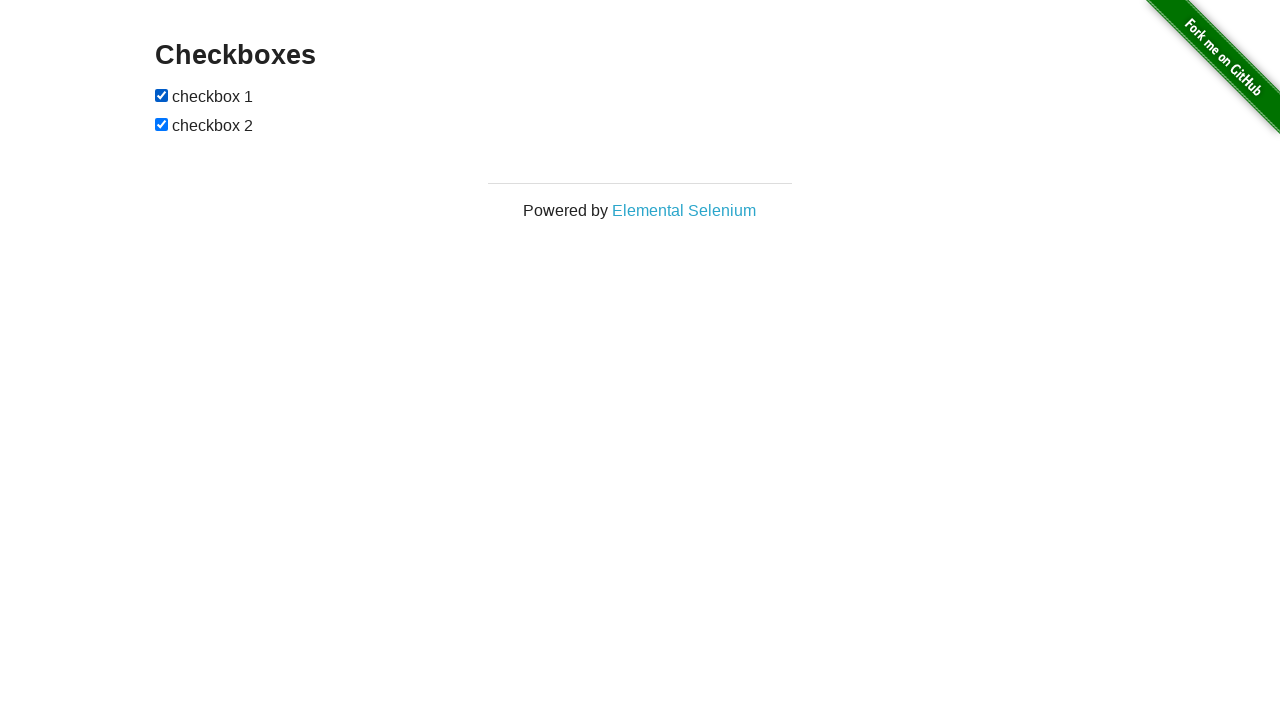